Tests clicking on the TypeScript link from the Playwright homepage

Starting URL: https://playwright.dev/

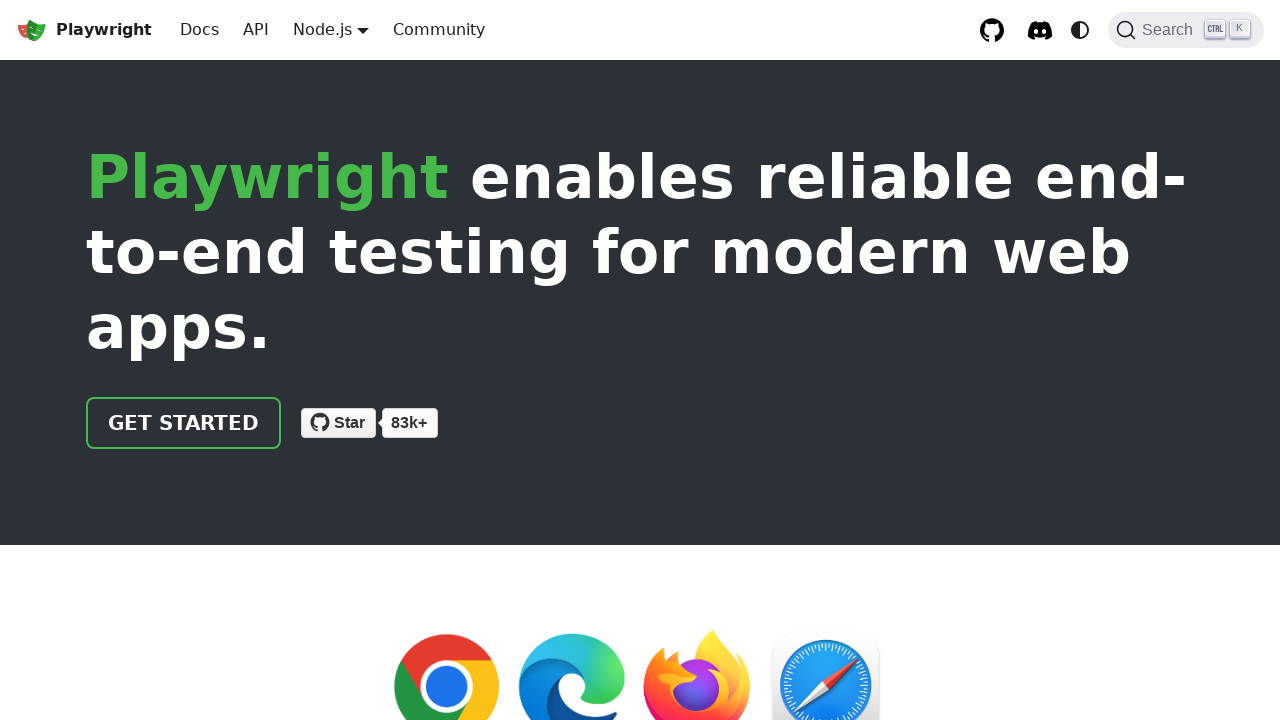

Navigated to Playwright homepage
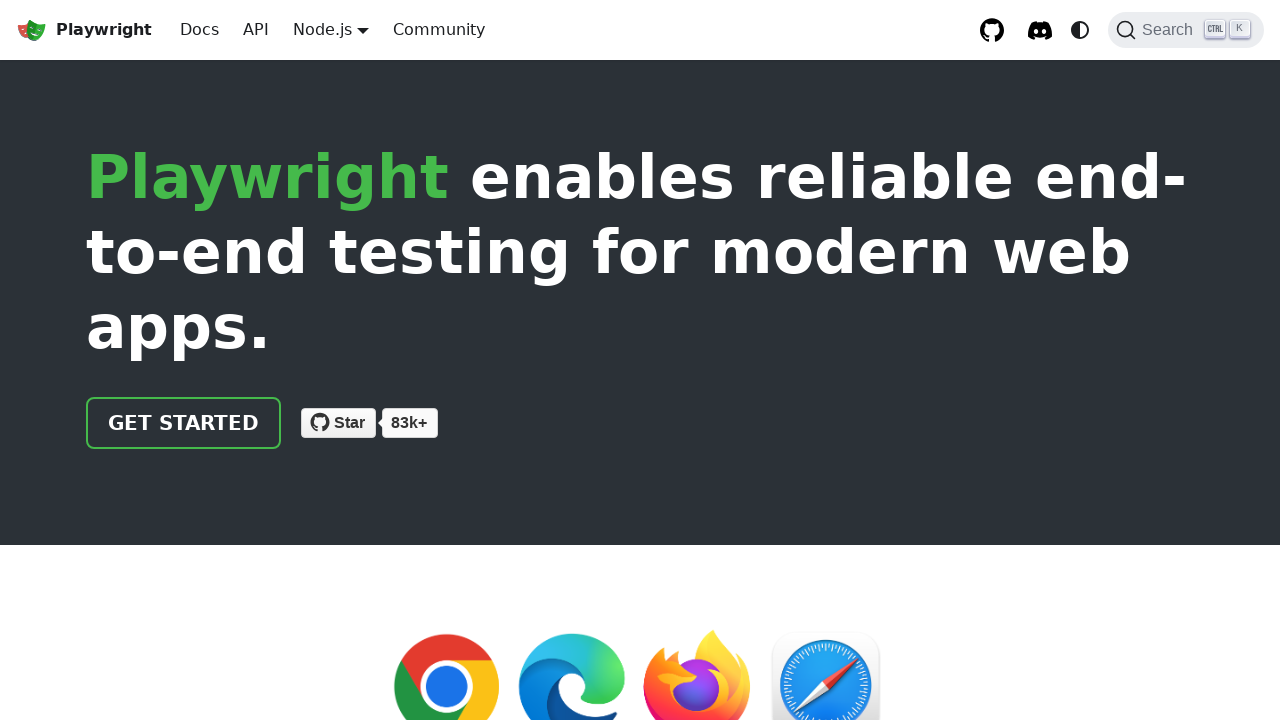

Clicked on TypeScript link at (482, 361) on internal:role=link[name="TypeScript"i]
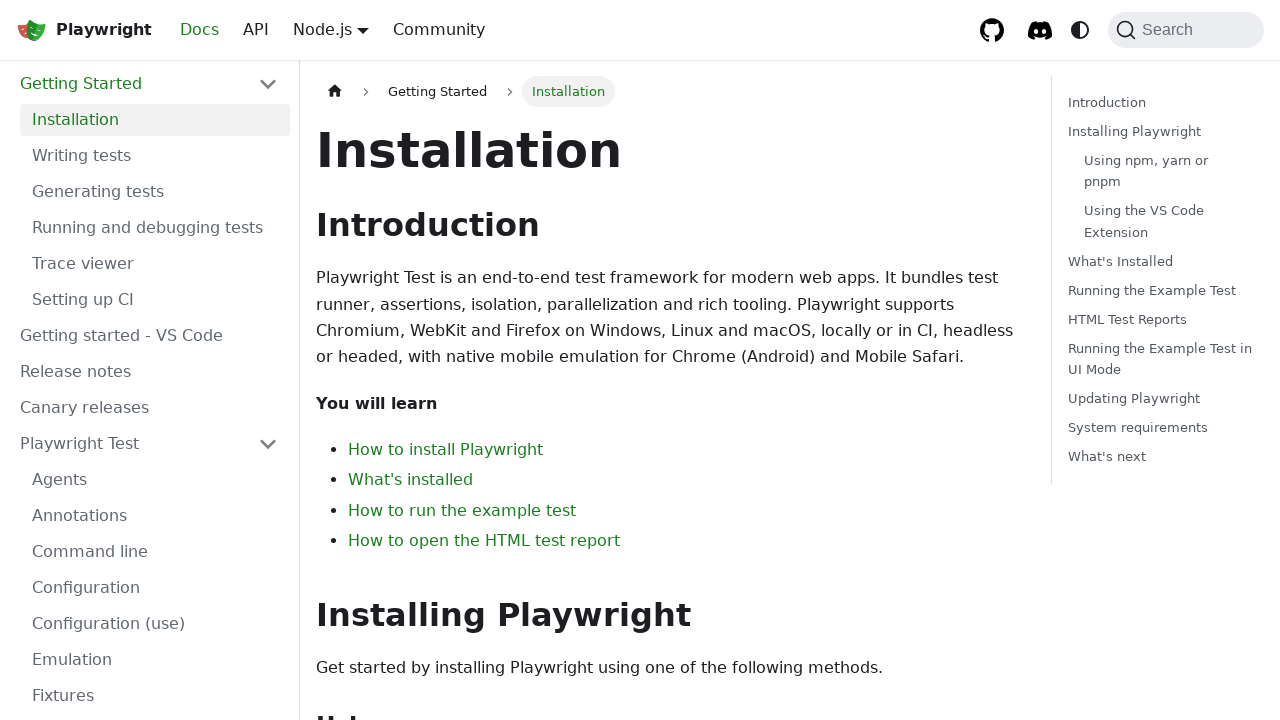

Waited for page to load (networkidle)
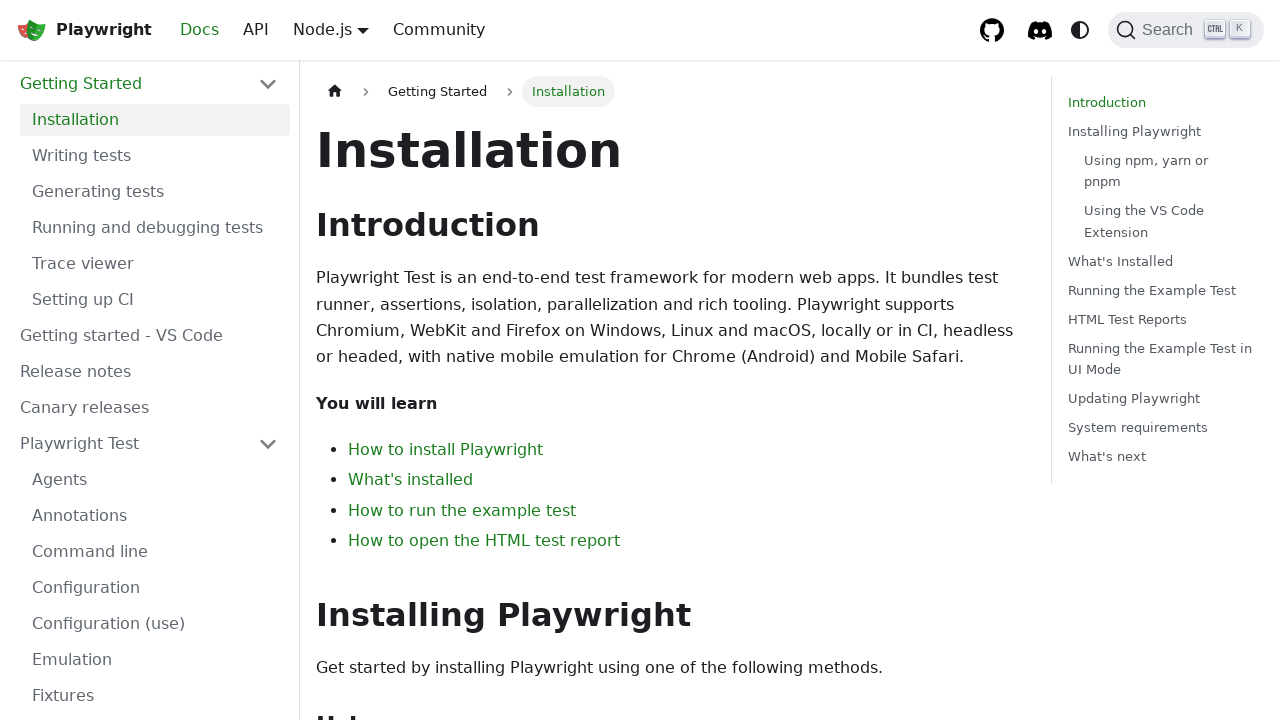

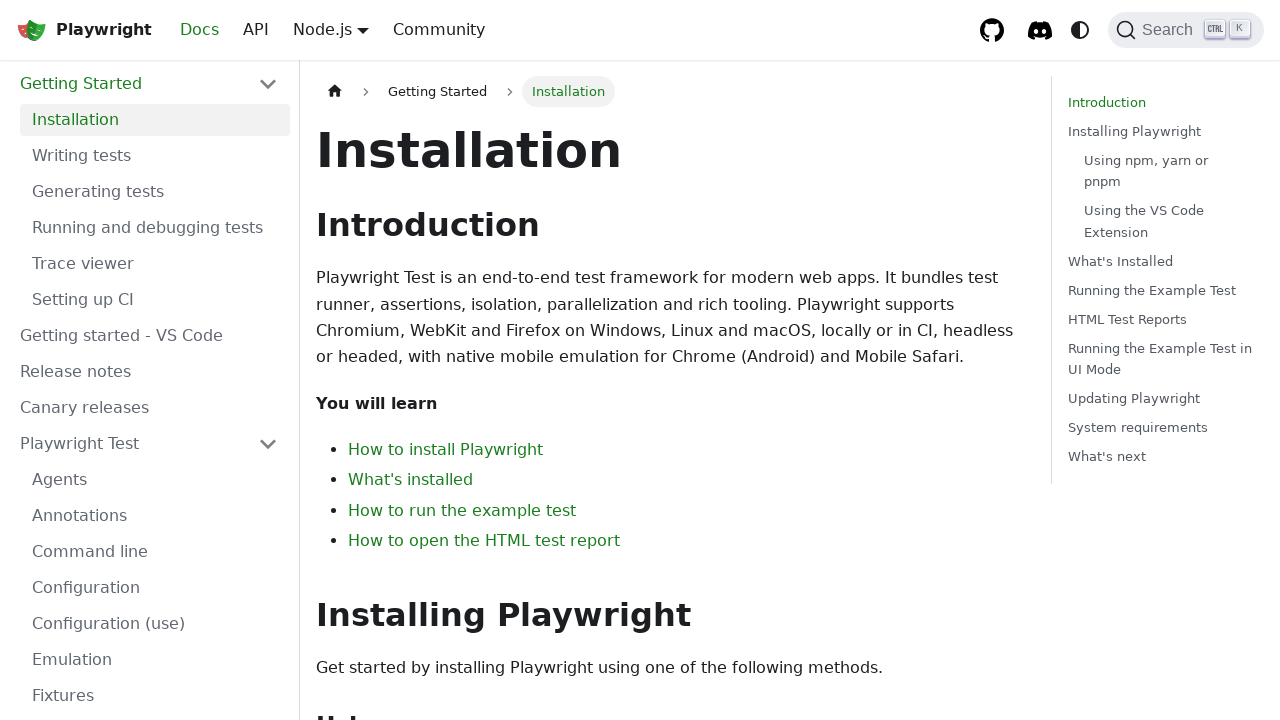